Tests dropdown interaction on a registration form by clicking the Skills dropdown and selecting "Art Design" option from the list.

Starting URL: http://demo.automationtesting.in/Register.html

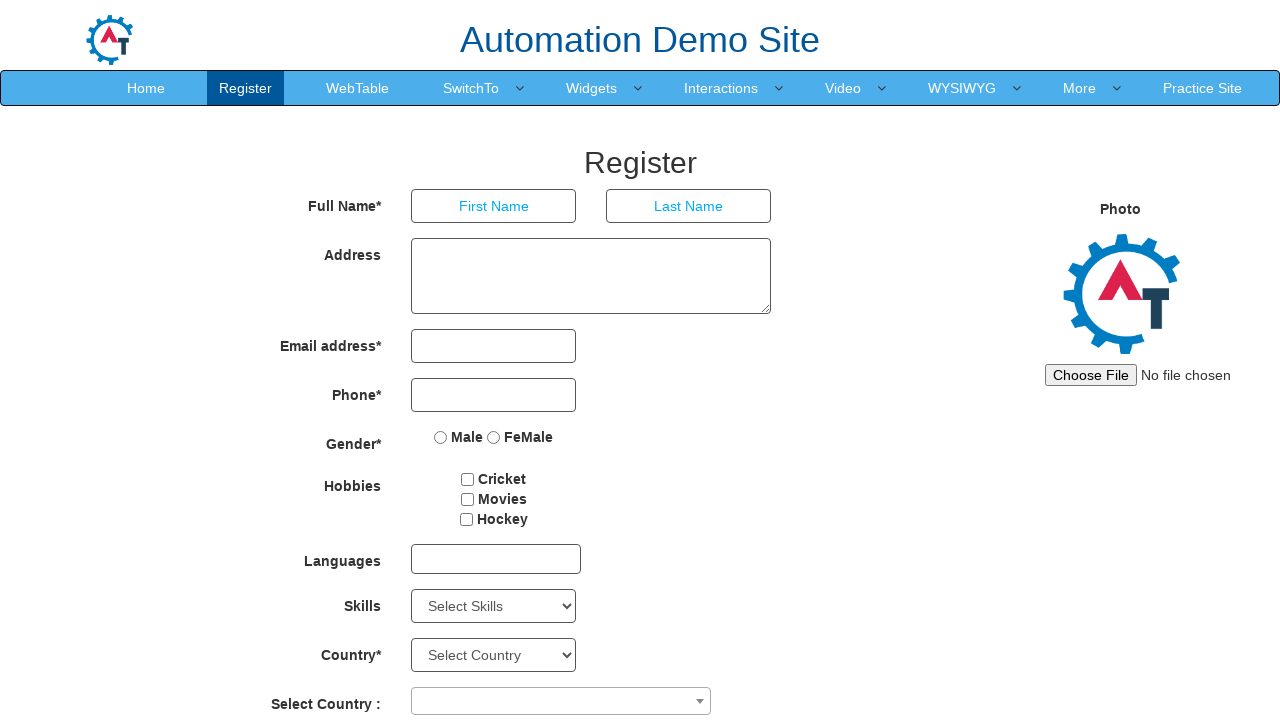

Clicked on the Skills dropdown to open it at (494, 606) on select#Skills
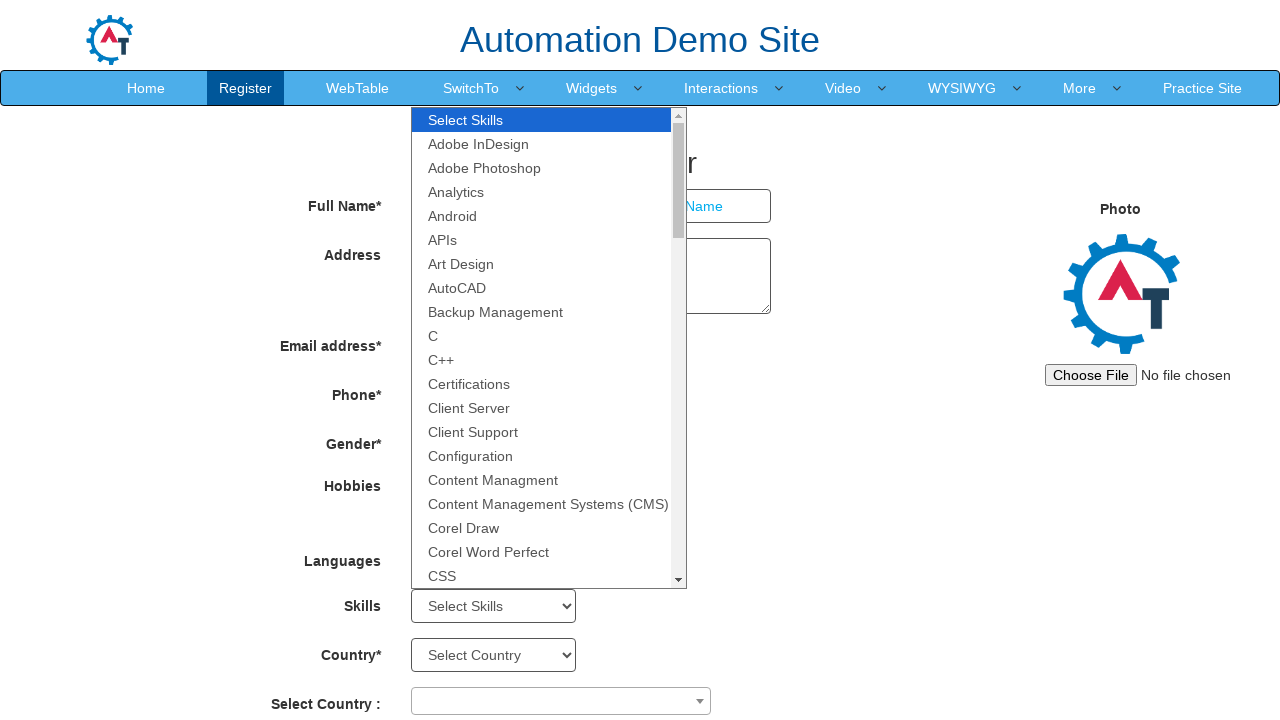

Selected 'Art Design' option from the Skills dropdown on select#Skills
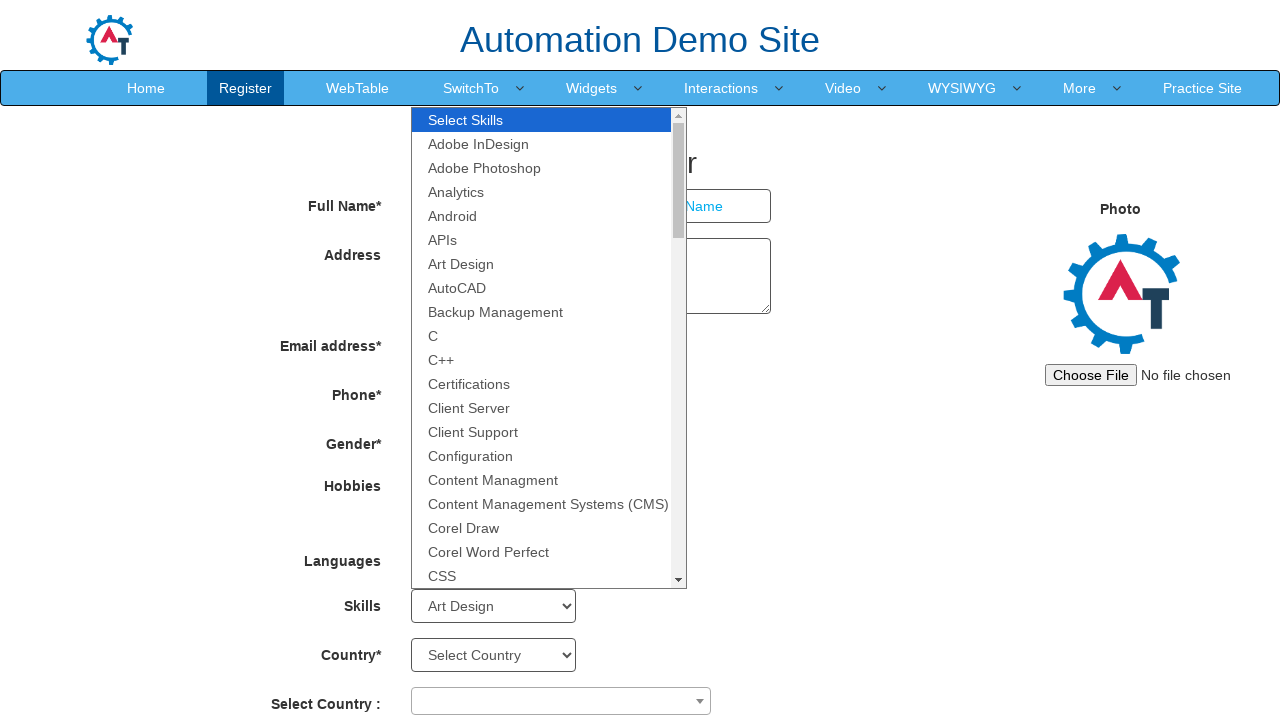

Verified that the Skills dropdown has a selected value
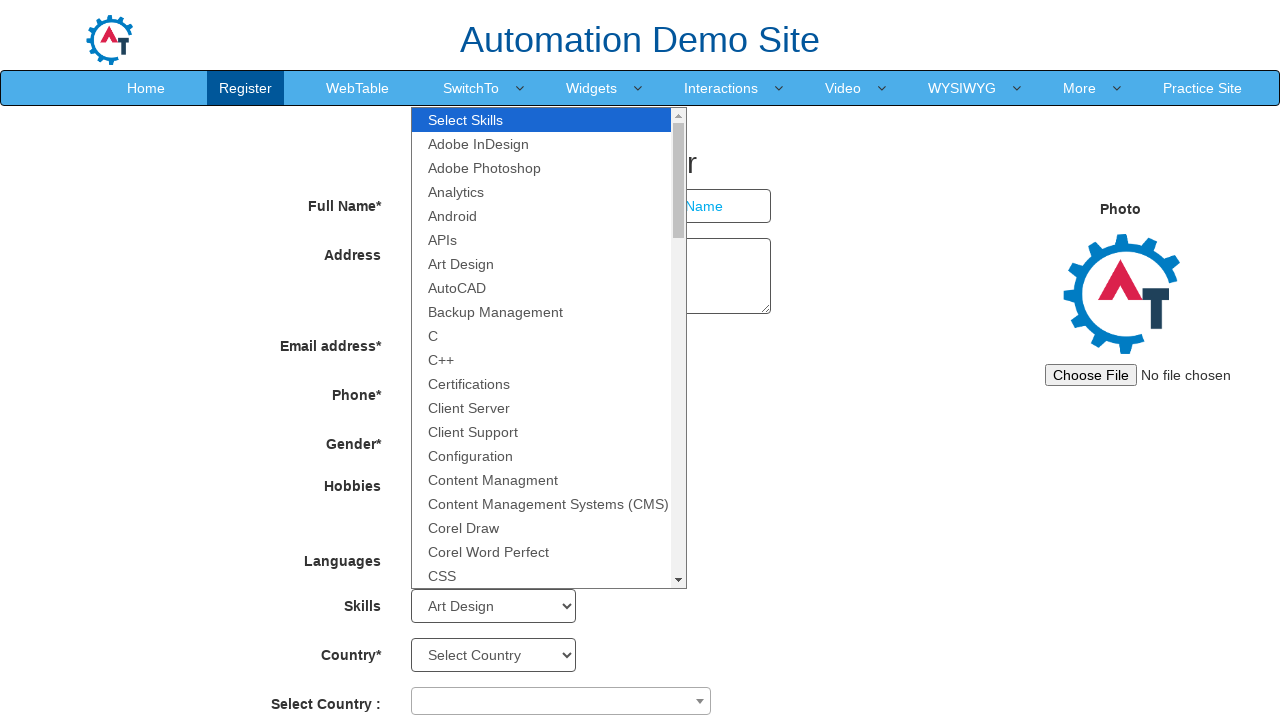

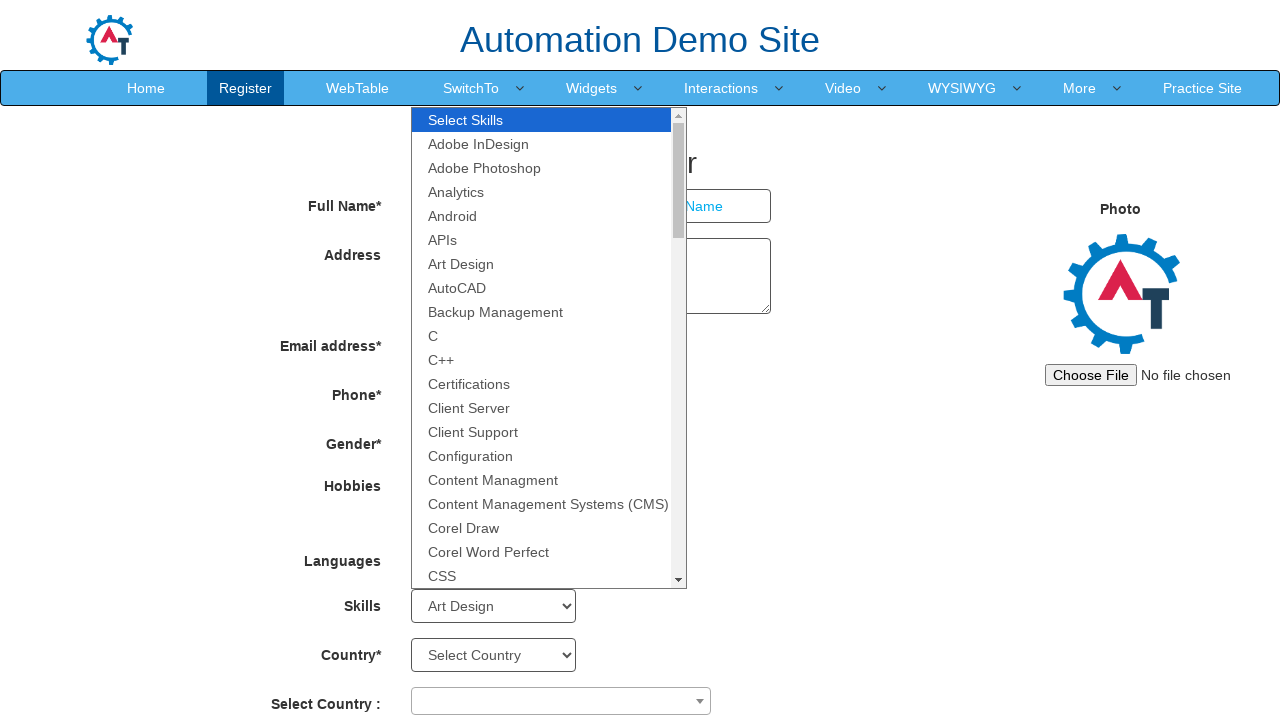